Navigates to the Next.js homepage and verifies the page title contains expected text

Starting URL: https://nextjs.org/

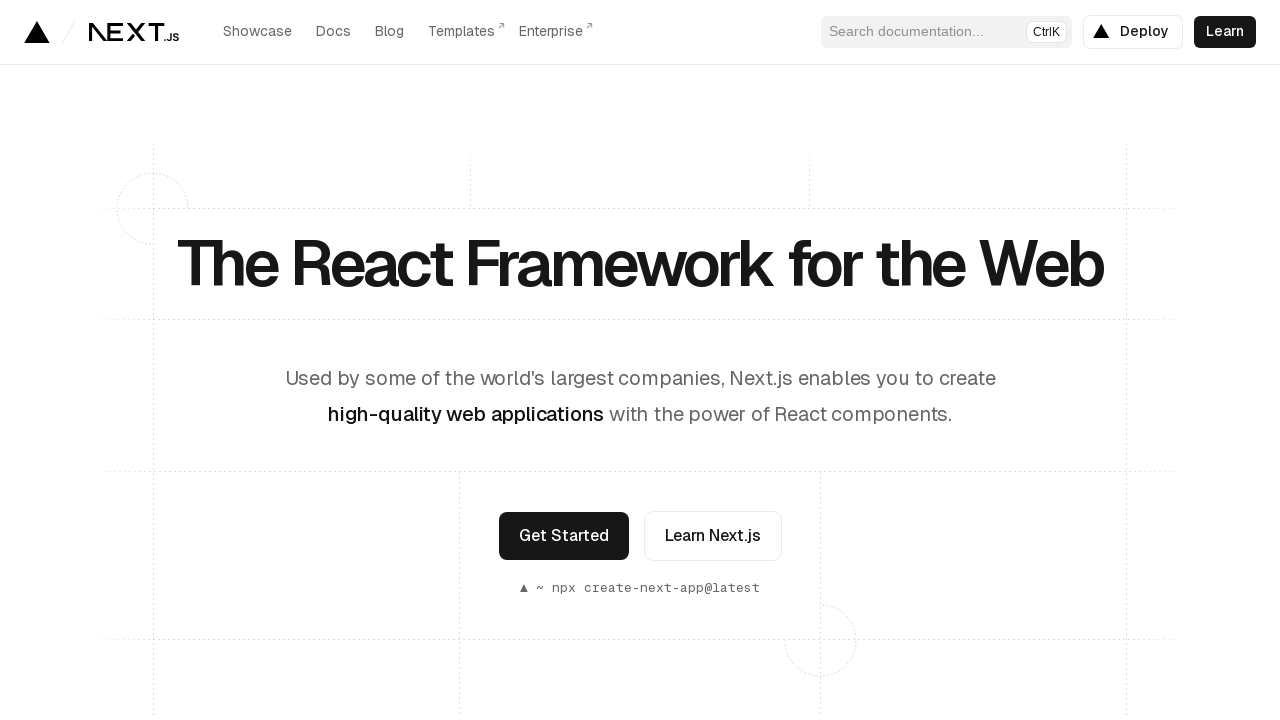

Navigated to https://nextjs.org/
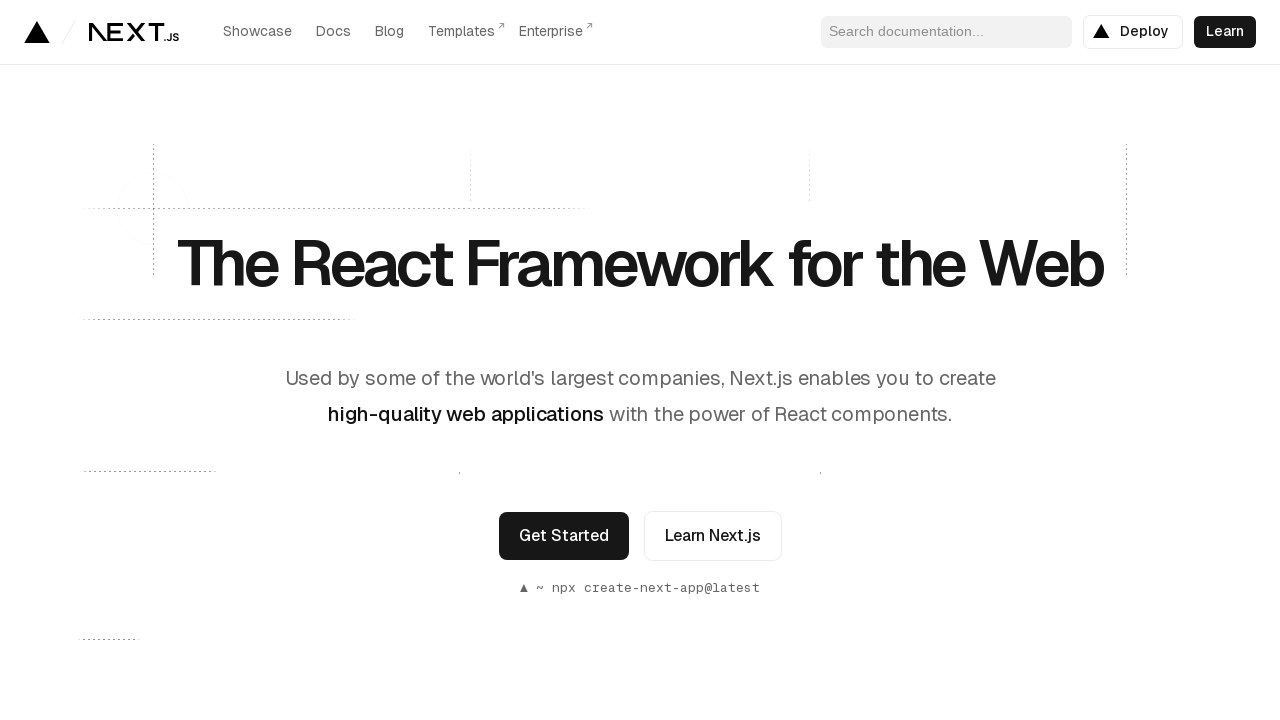

Verified page title contains 'Next.js'
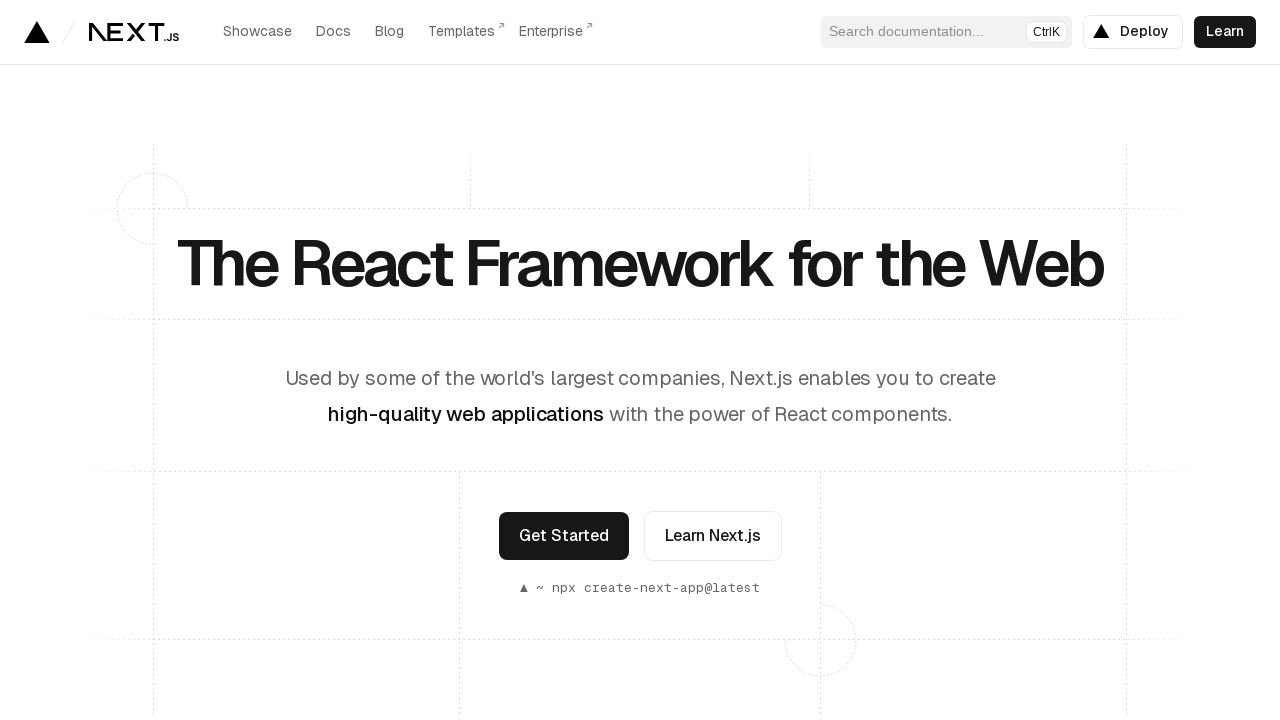

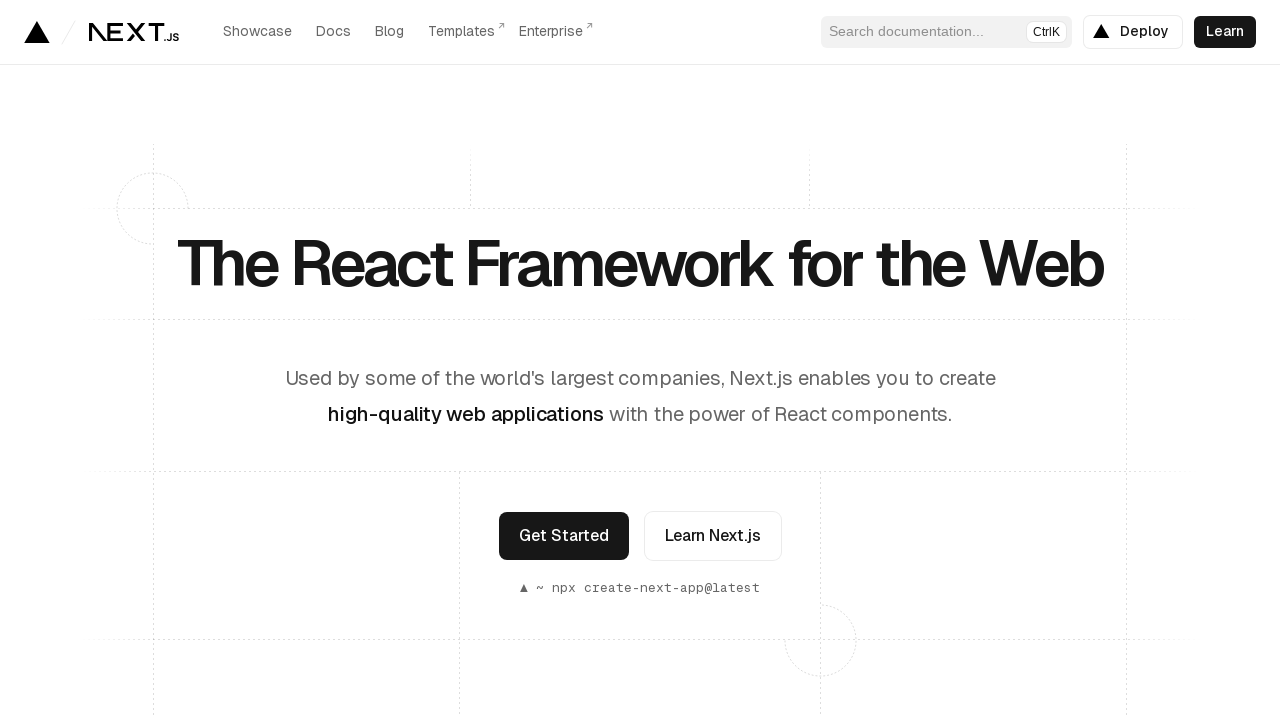